Tests login error validation by entering a valid username with invalid password and verifying the error message

Starting URL: https://the-internet.herokuapp.com/login

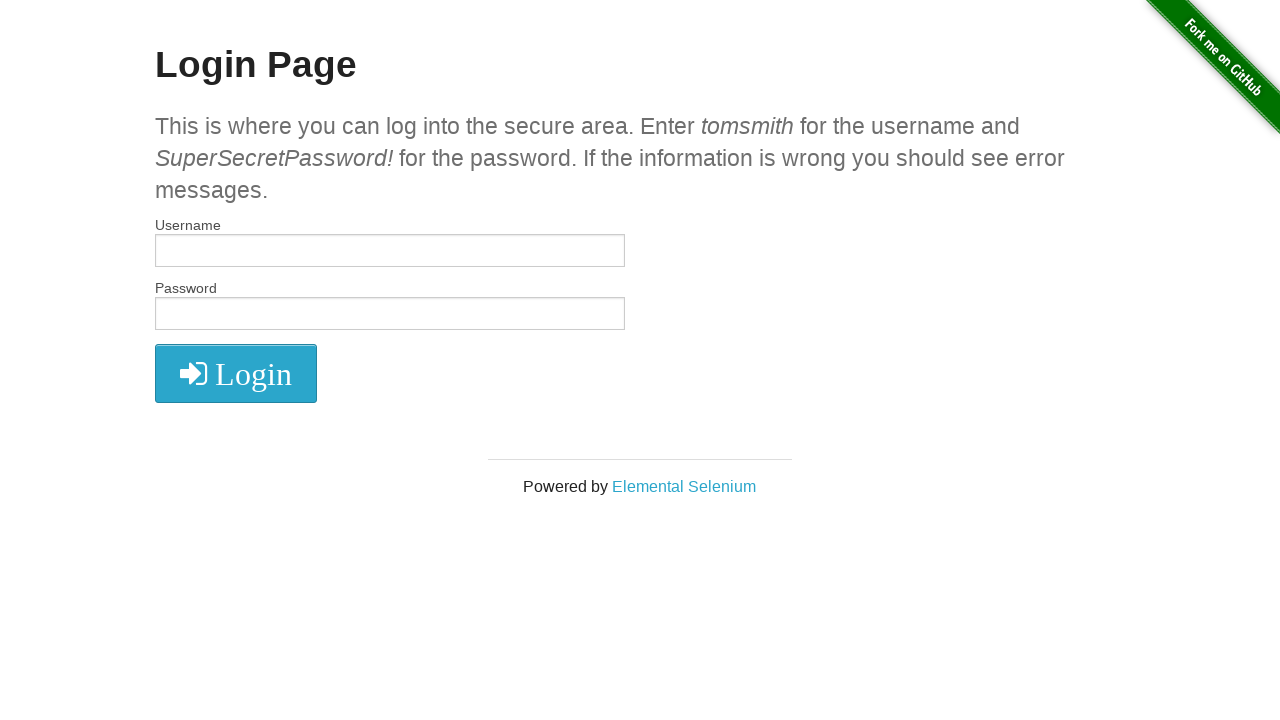

Entered valid username 'tomsmith' on #username
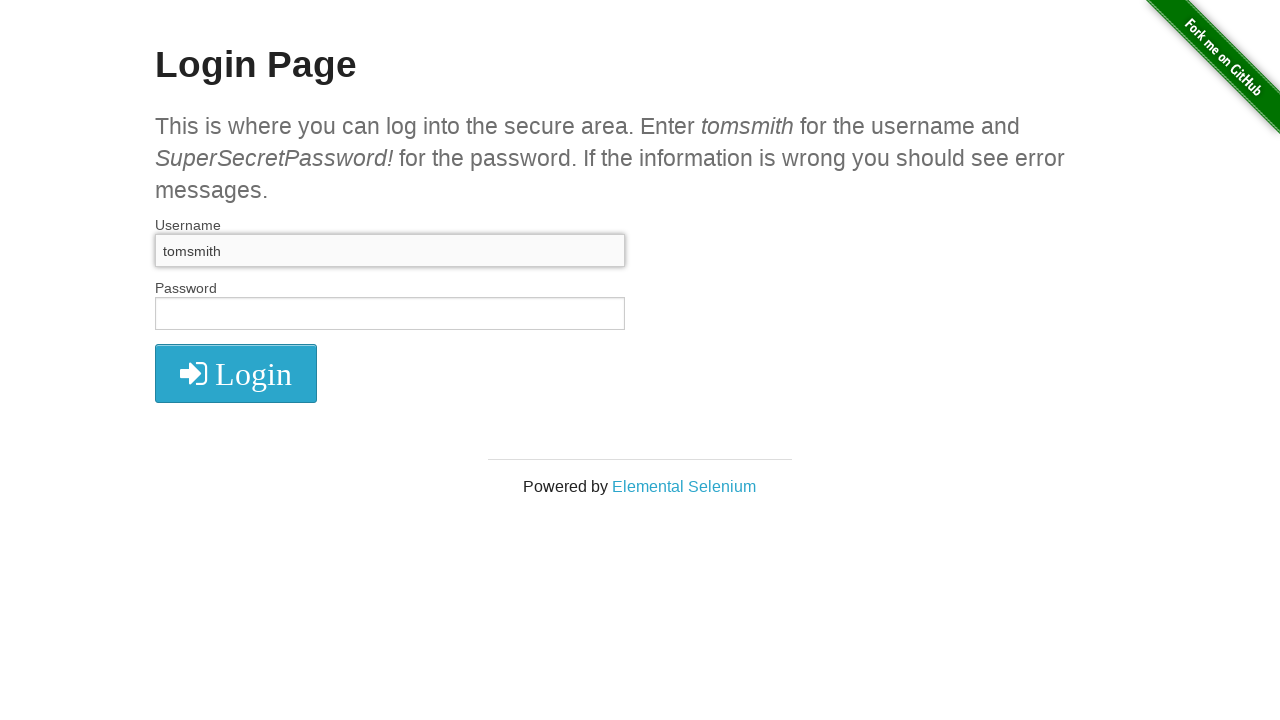

Entered invalid password 'SuperSecretPassword' on input[name='password']
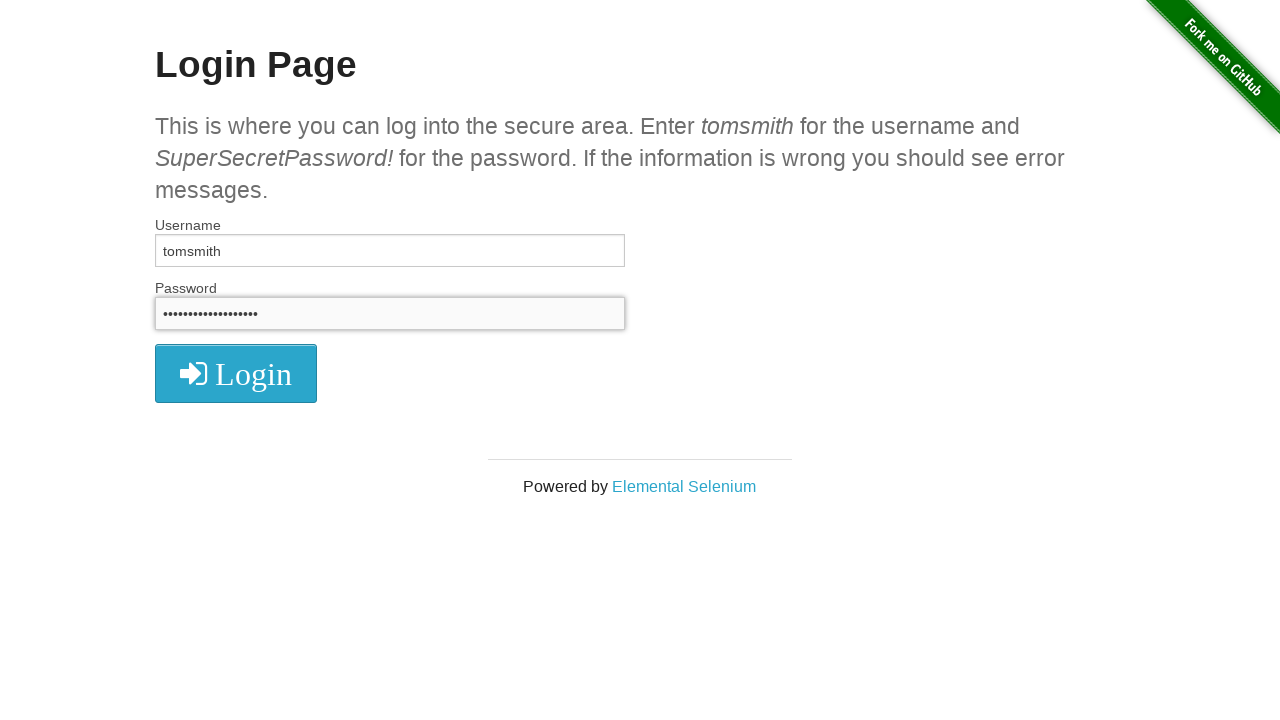

Clicked login button at (236, 374) on xpath=//i[@class='fa fa-2x fa-sign-in']
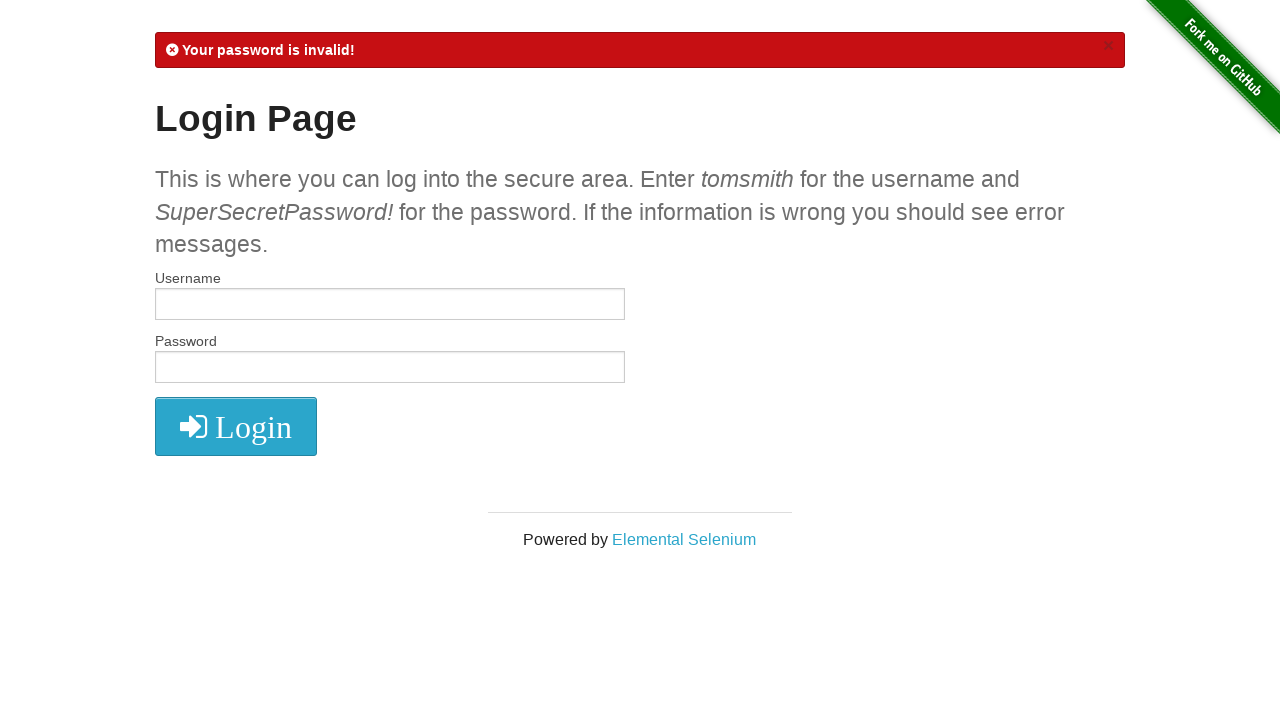

Verified password error message appeared
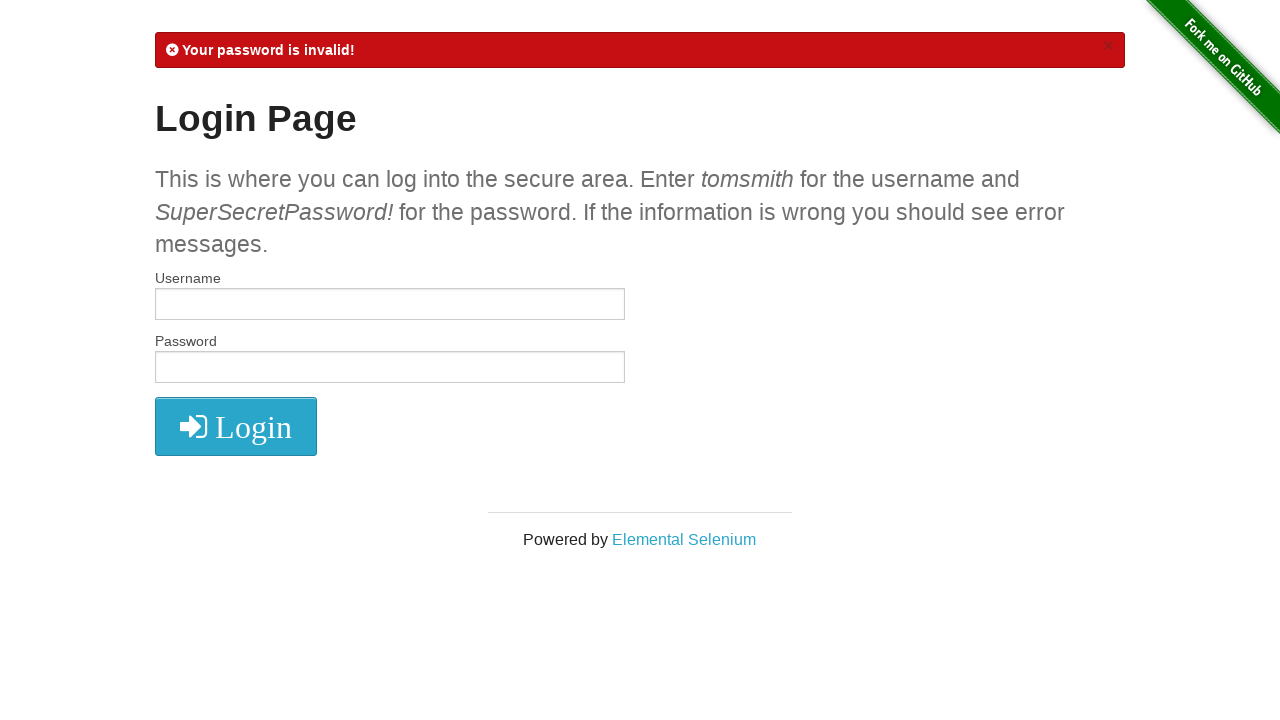

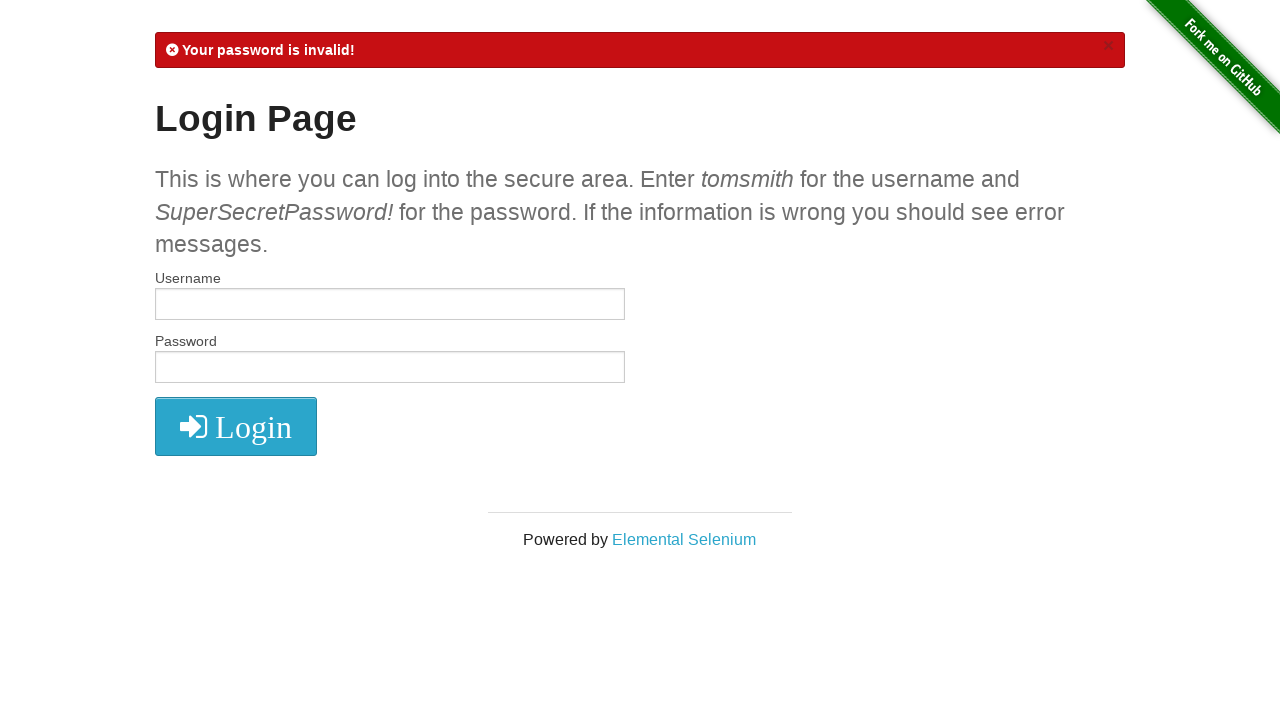